Tests the text input functionality on UI Testing Playground by entering text into an input field and clicking a button that updates its label with the entered text

Starting URL: http://uitestingplayground.com/textinput

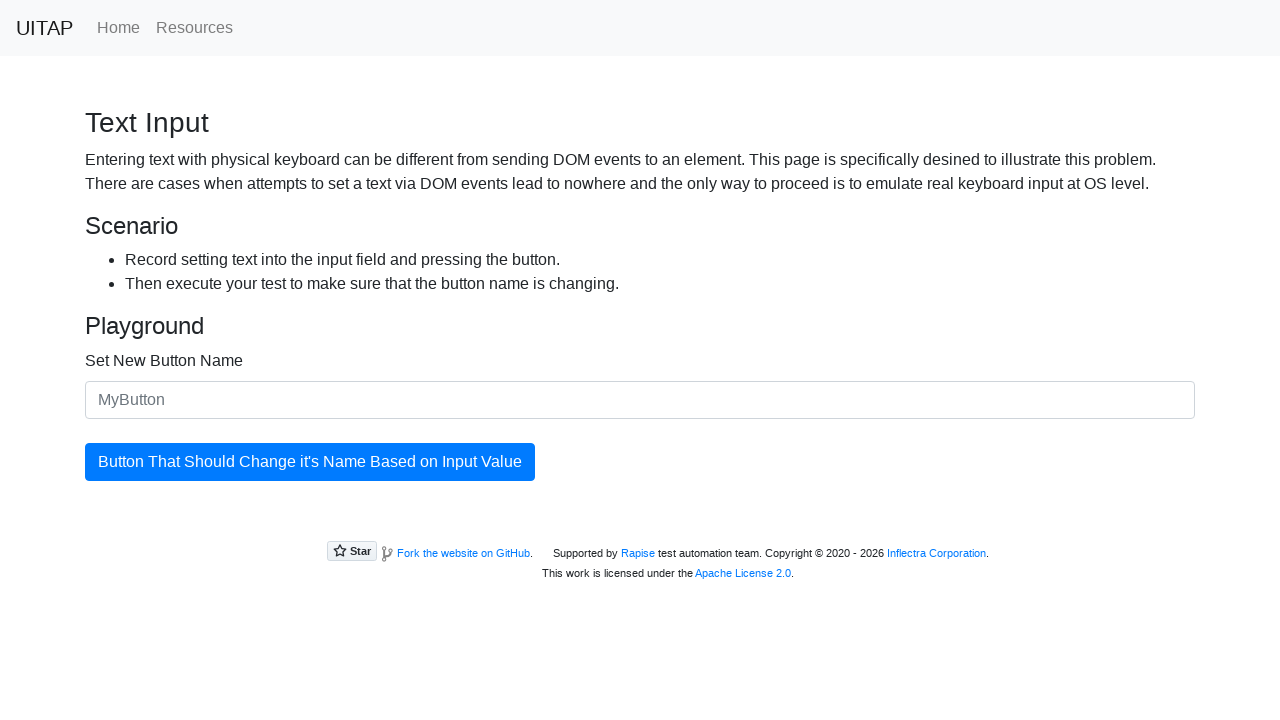

Filled text input field with 'SkyPro' on input.form-control
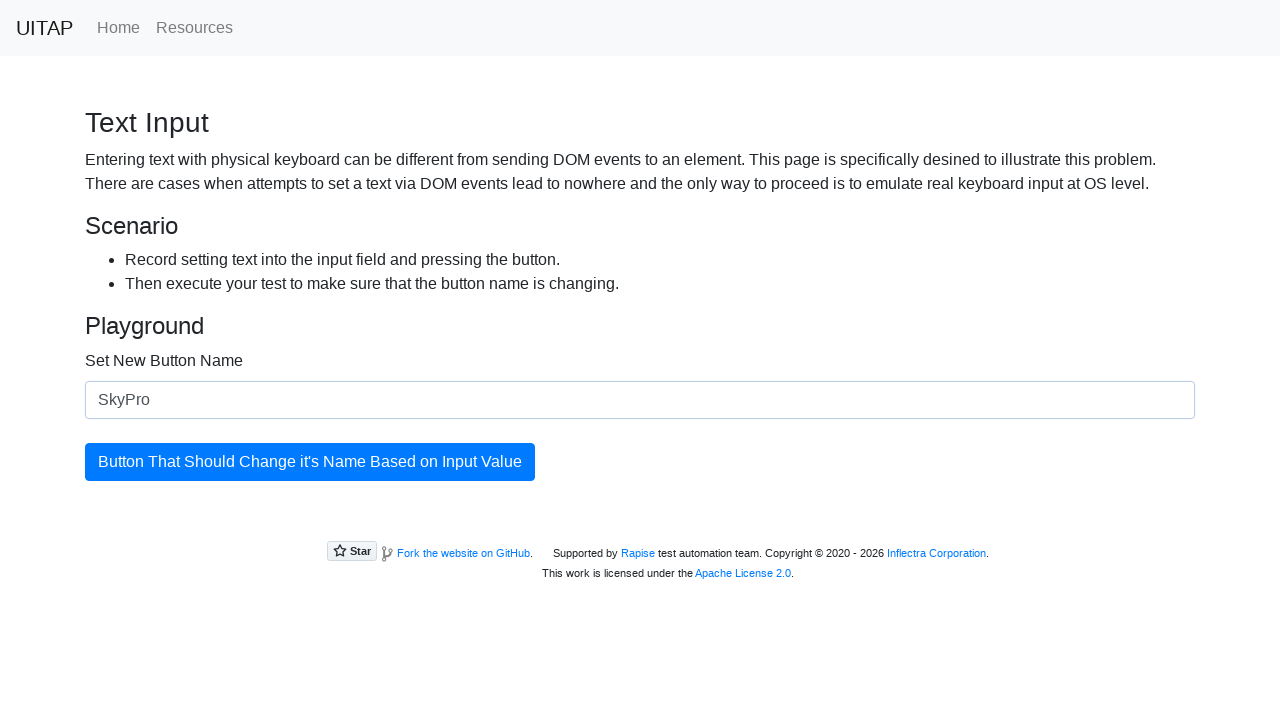

Clicked the button to update its label with entered text at (310, 462) on #updatingButton
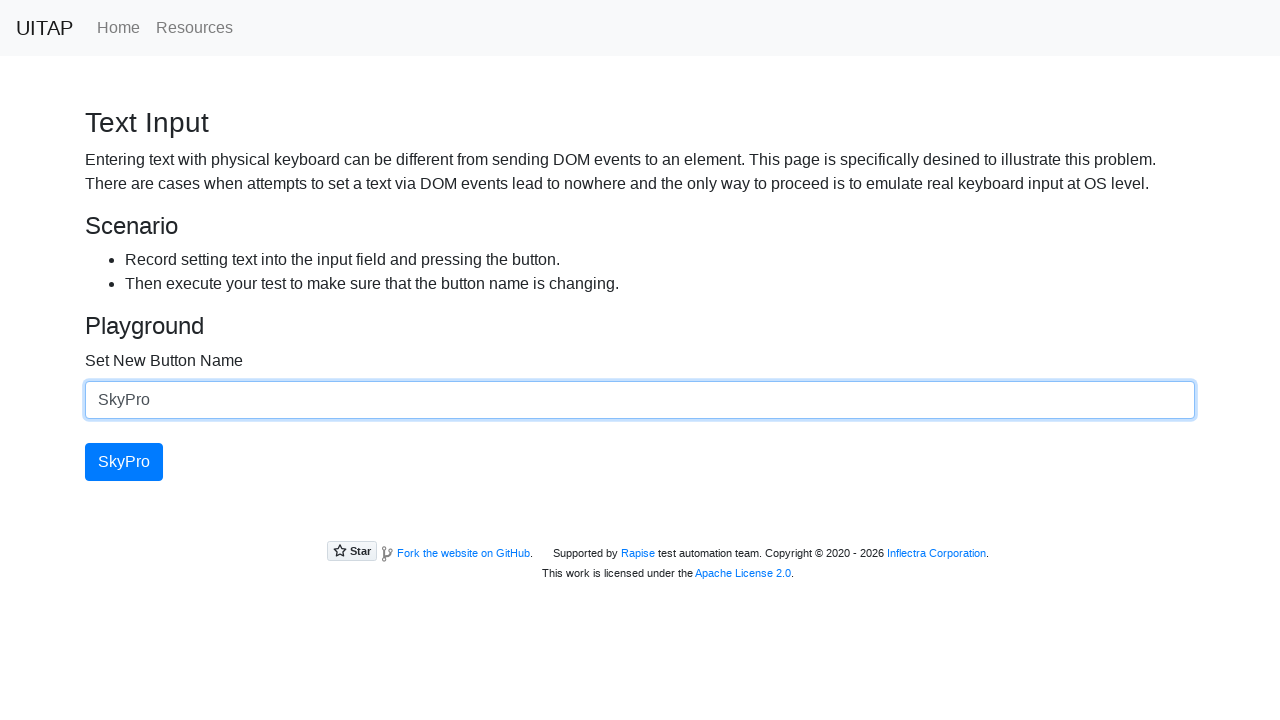

Button text updated successfully and element is ready
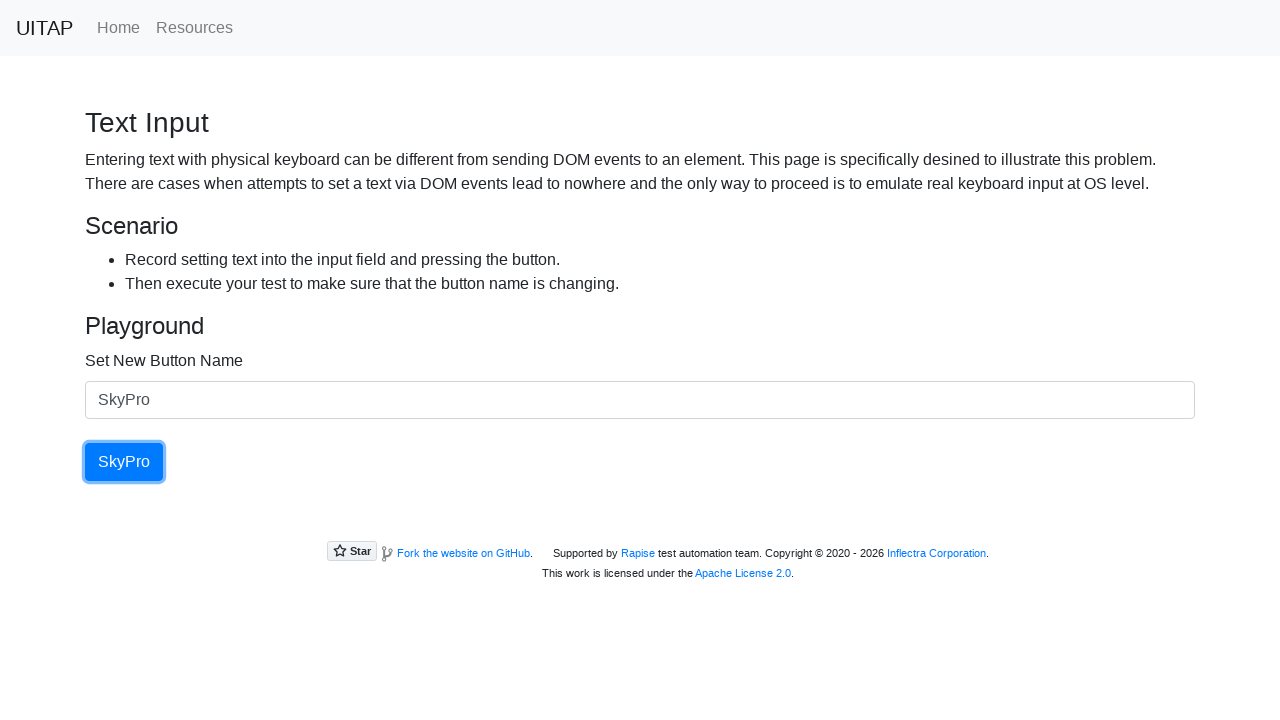

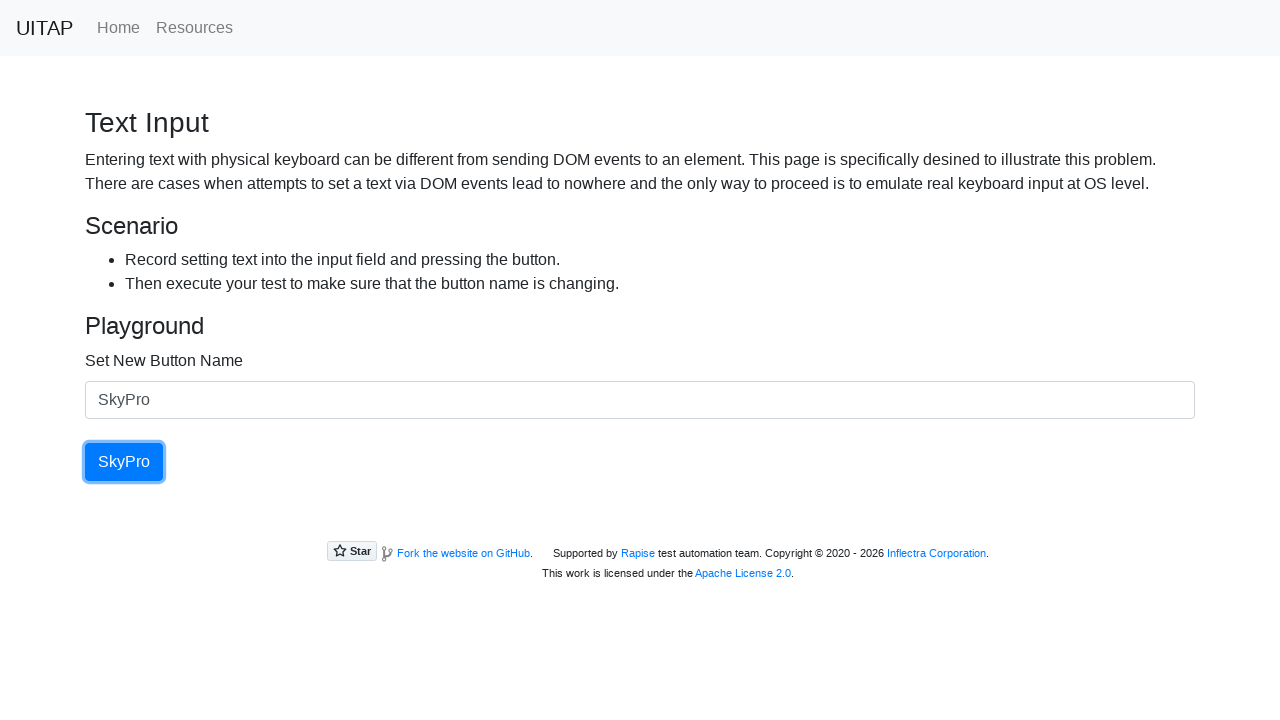